Tests drag and drop functionality by dragging an element to specific coordinates using offset

Starting URL: https://jqueryui.com/droppable/

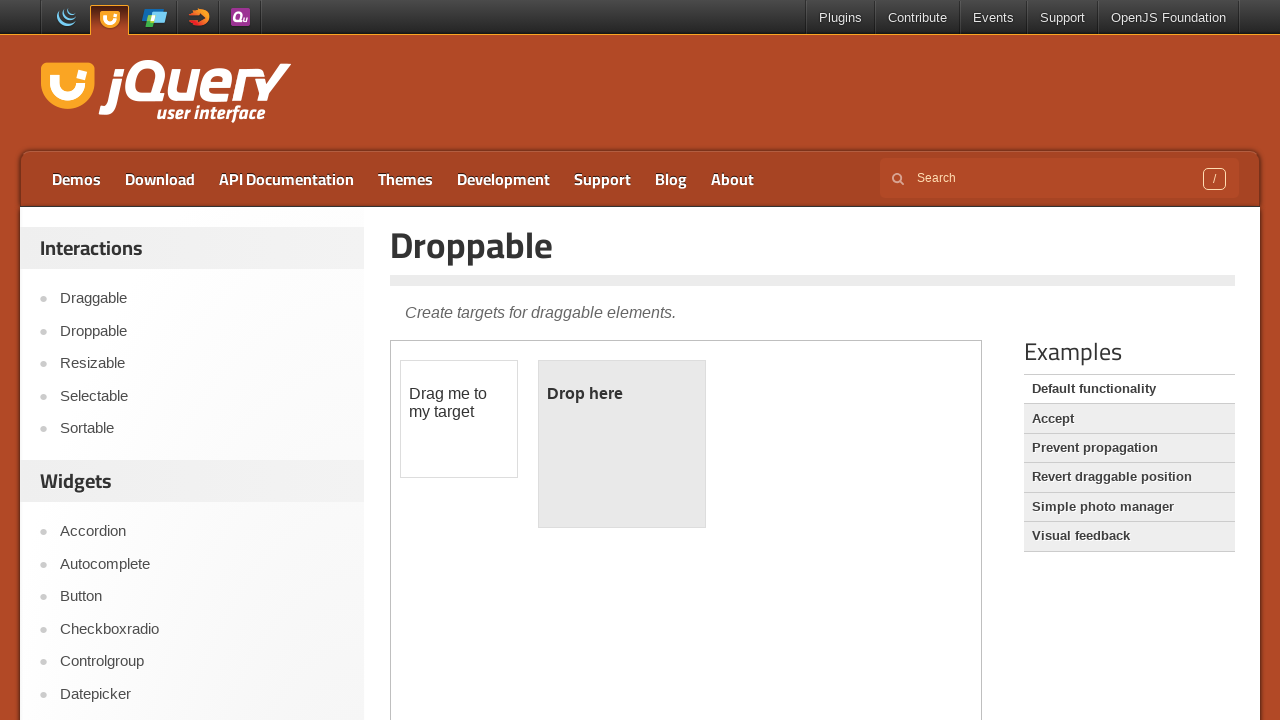

Located iframe containing drag and drop elements
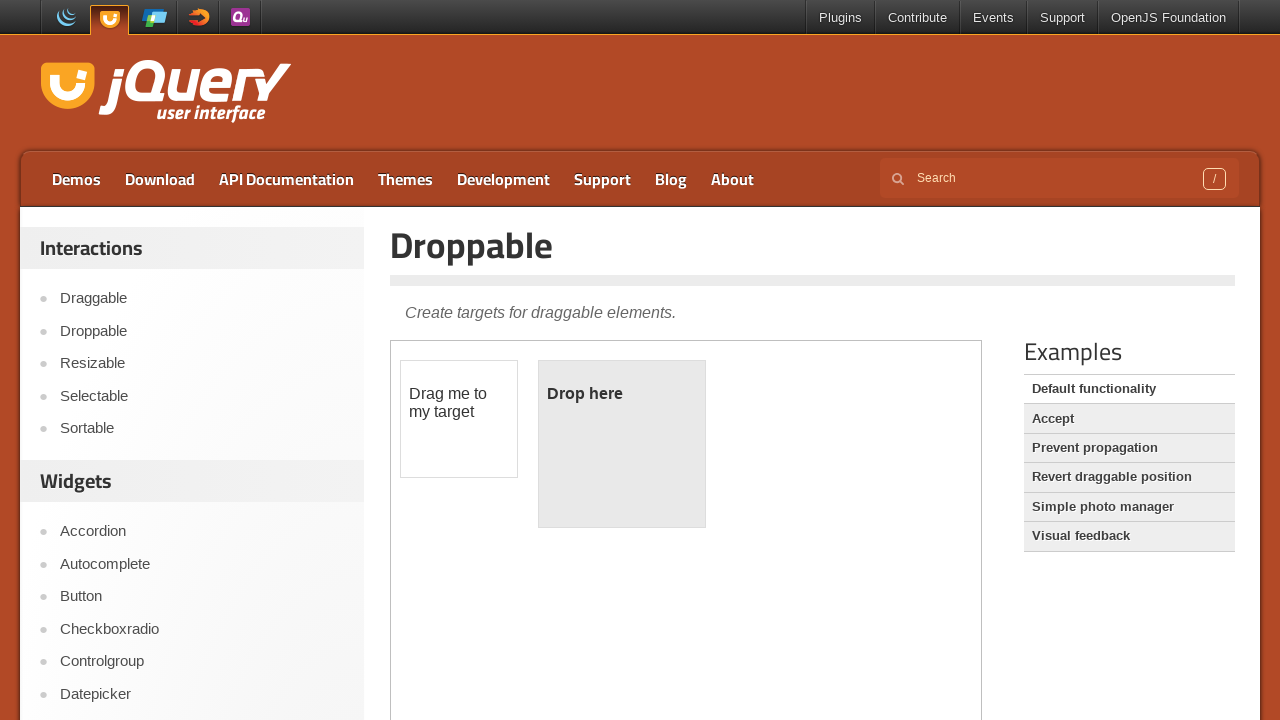

Located draggable element with id 'draggable'
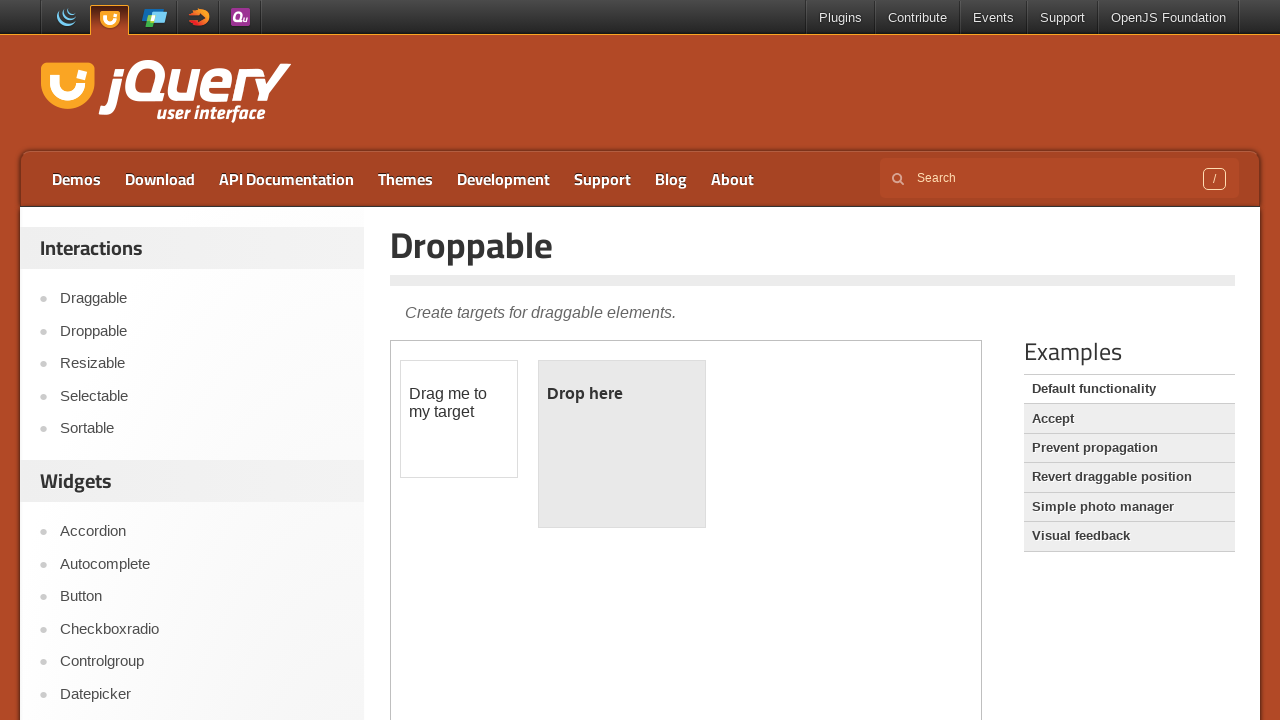

Retrieved bounding box coordinates of draggable element
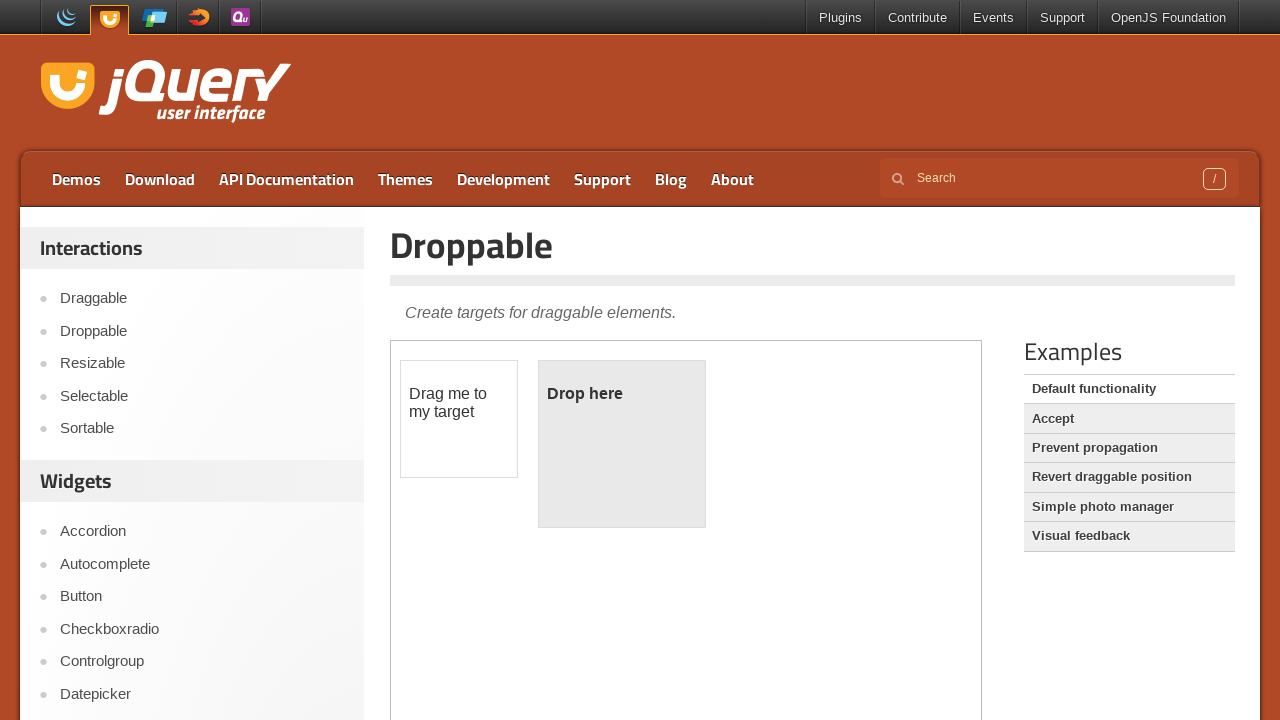

Moved mouse to center of draggable element at (459, 419)
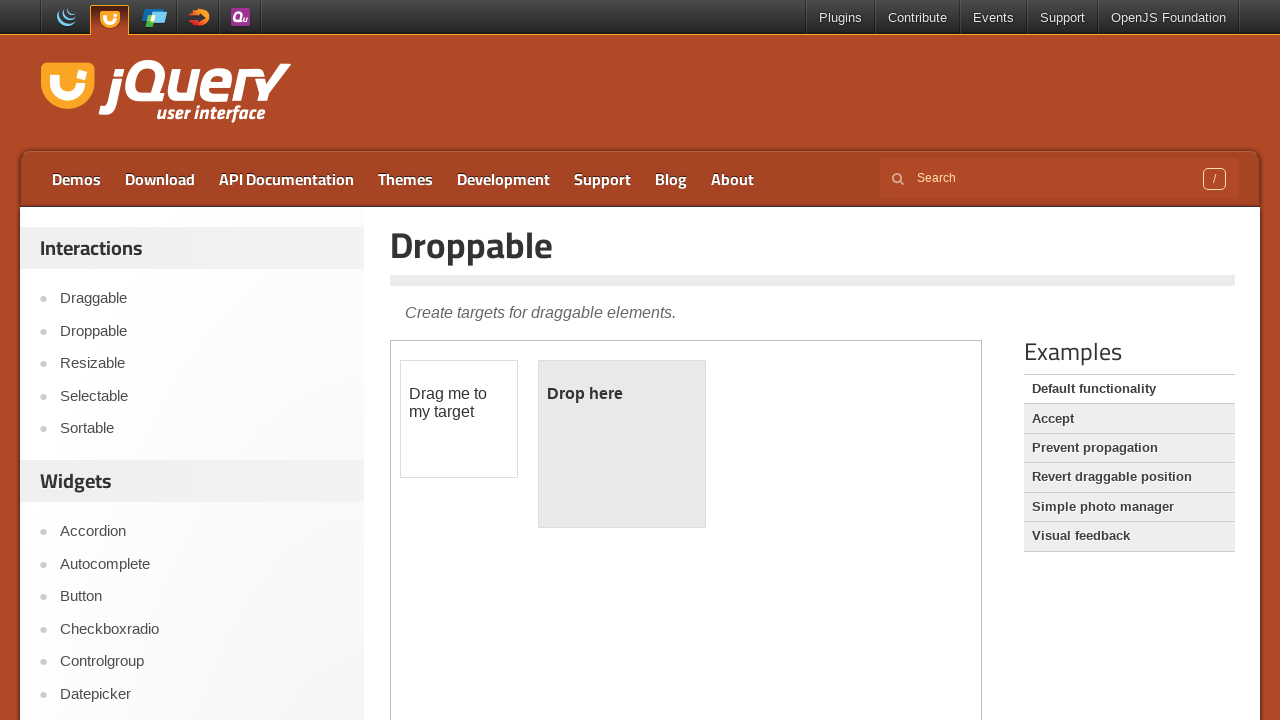

Pressed mouse button down on draggable element at (459, 419)
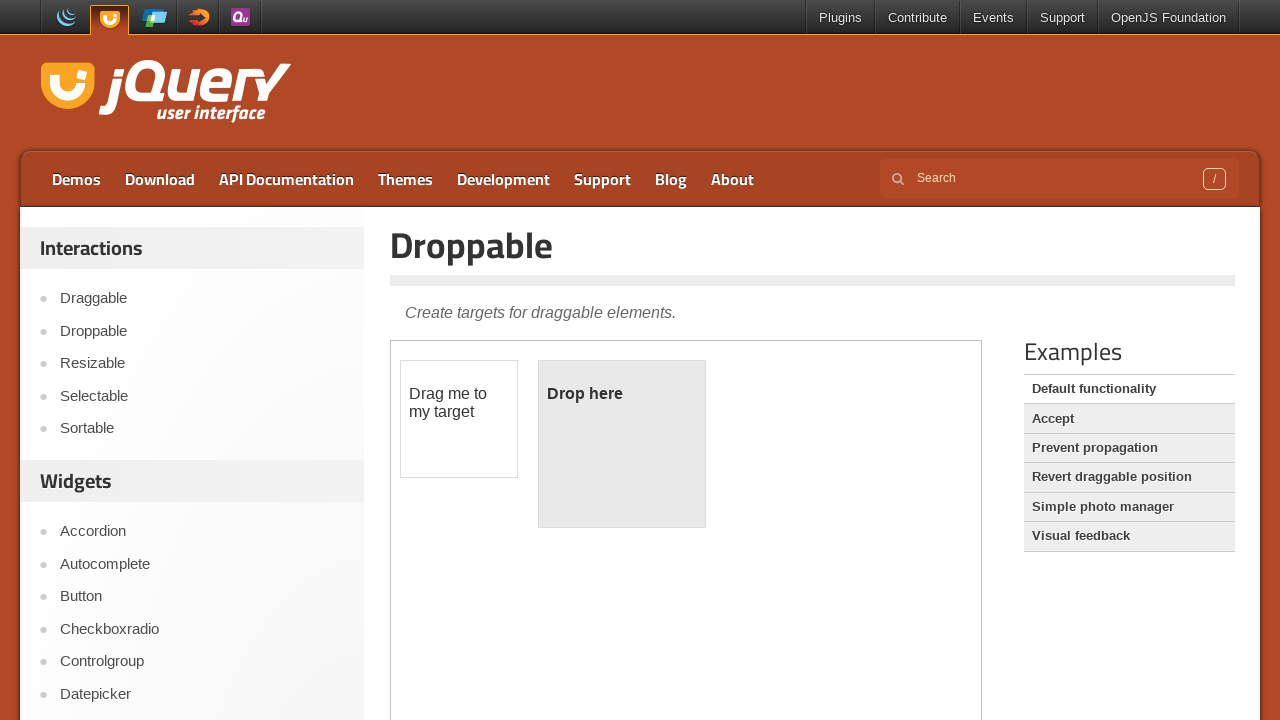

Dragged element to offset coordinates (187px right, 50px down) at (587, 410)
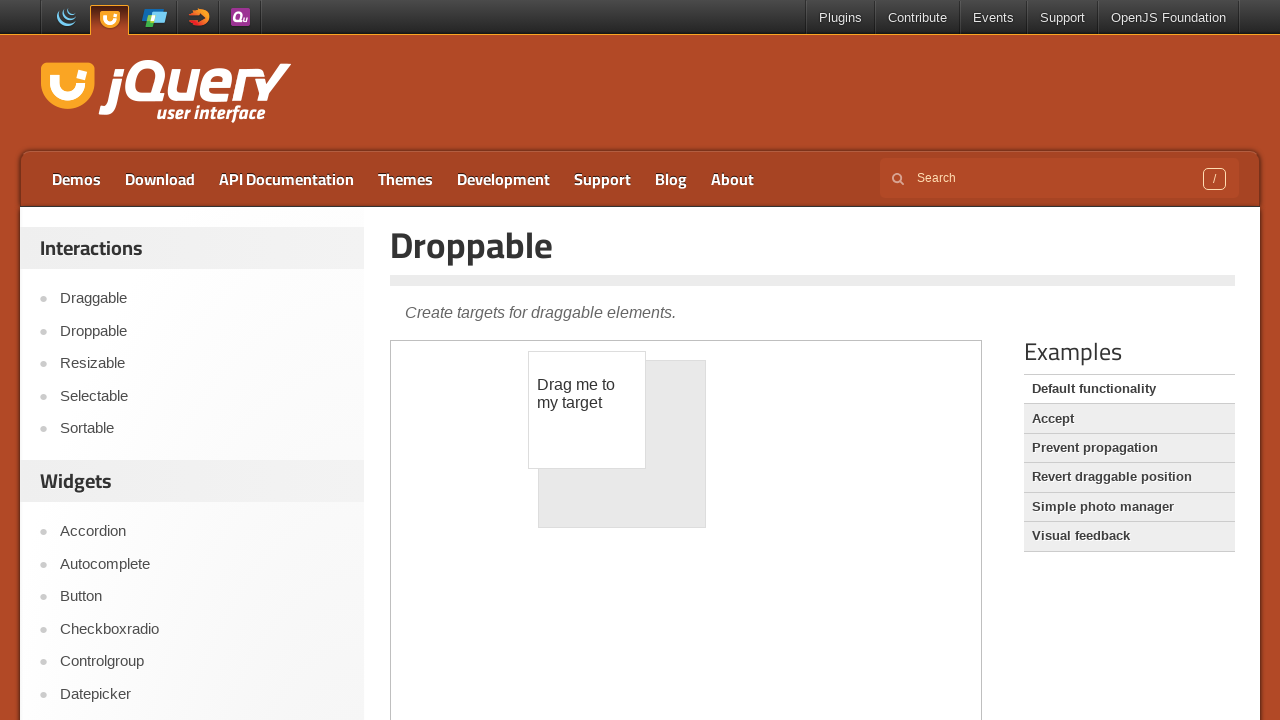

Released mouse button to complete drag and drop operation at (587, 410)
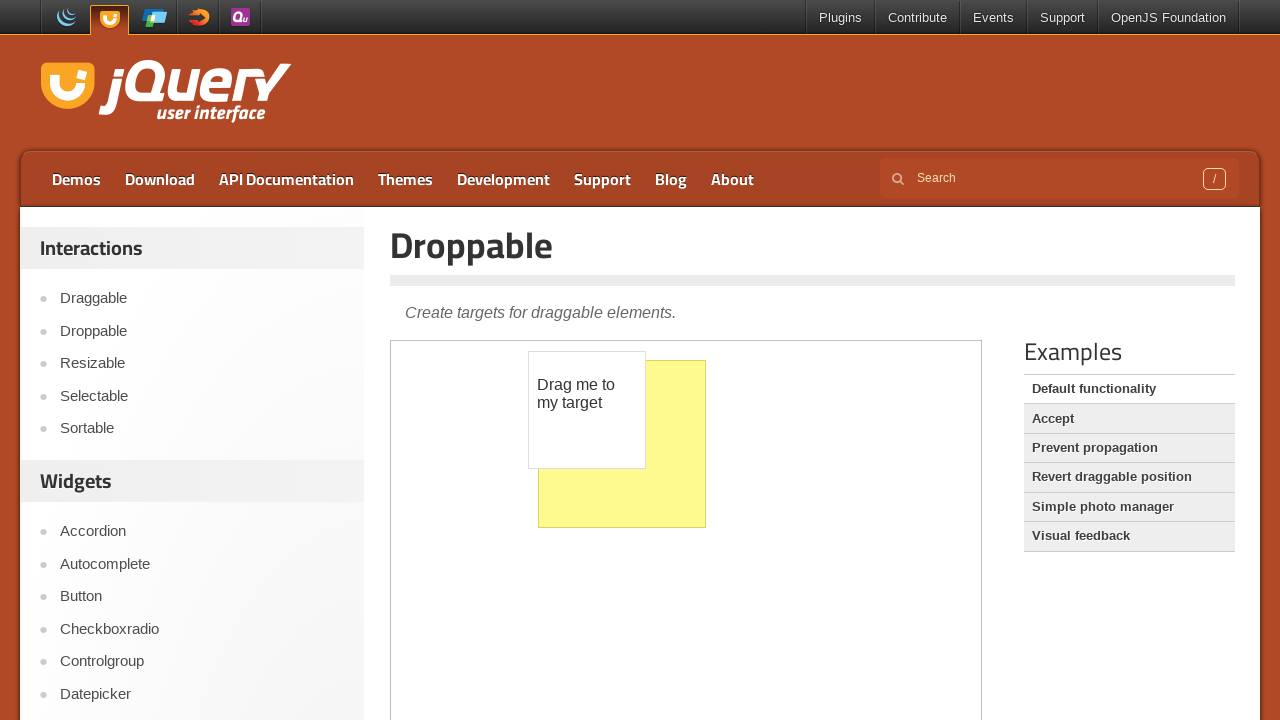

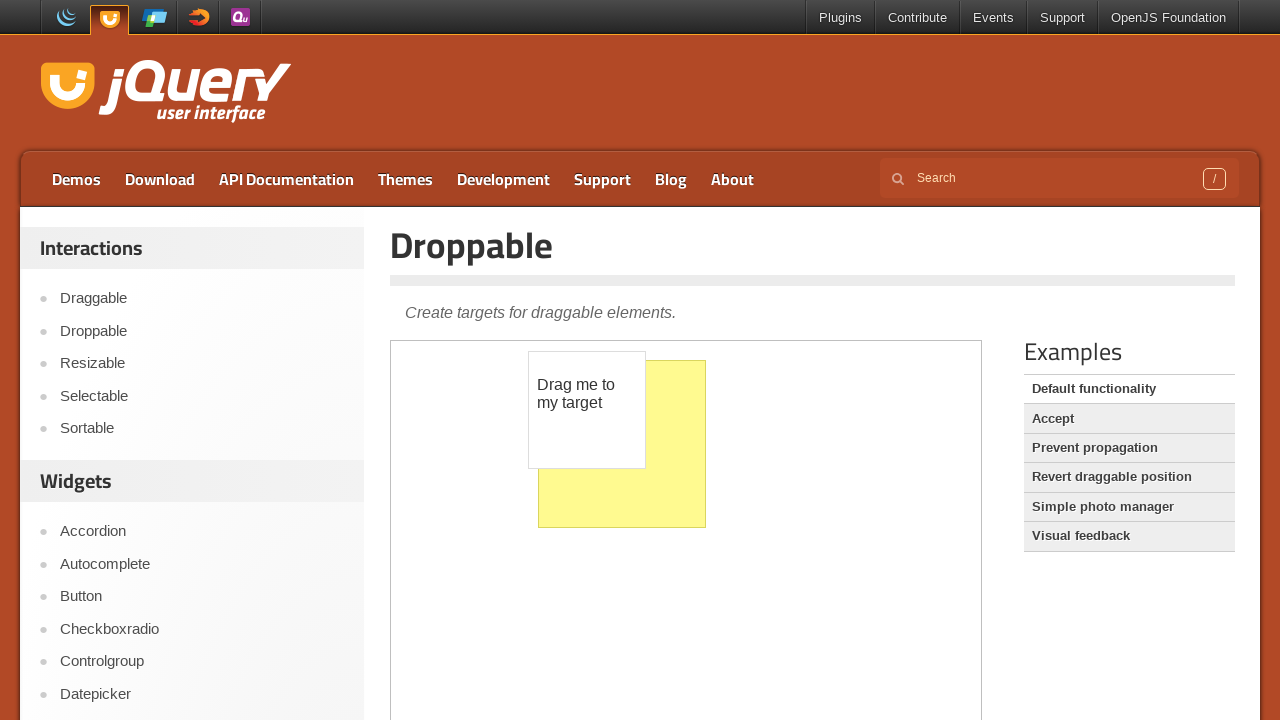